Tests the Pokemon name generator by clicking the generate button and waiting for a result to appear

Starting URL: https://psycatgames.com/name-generator/pokemon/

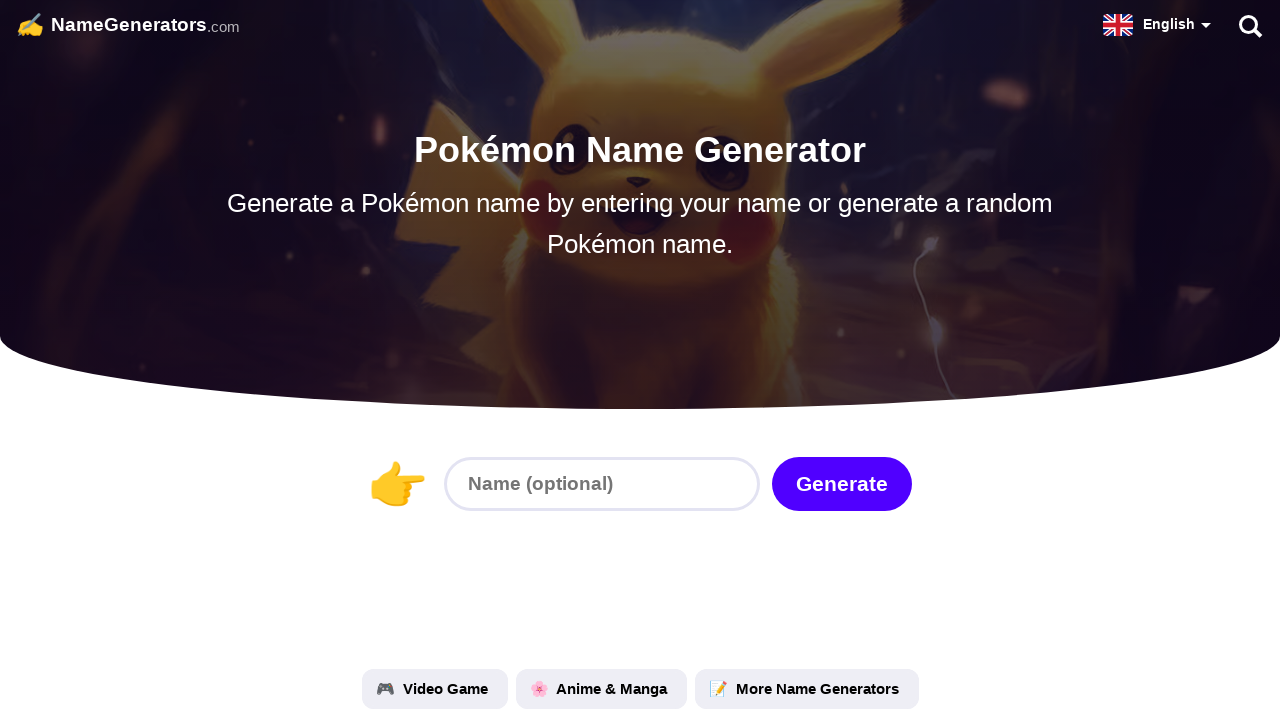

Waited for generate button to be available
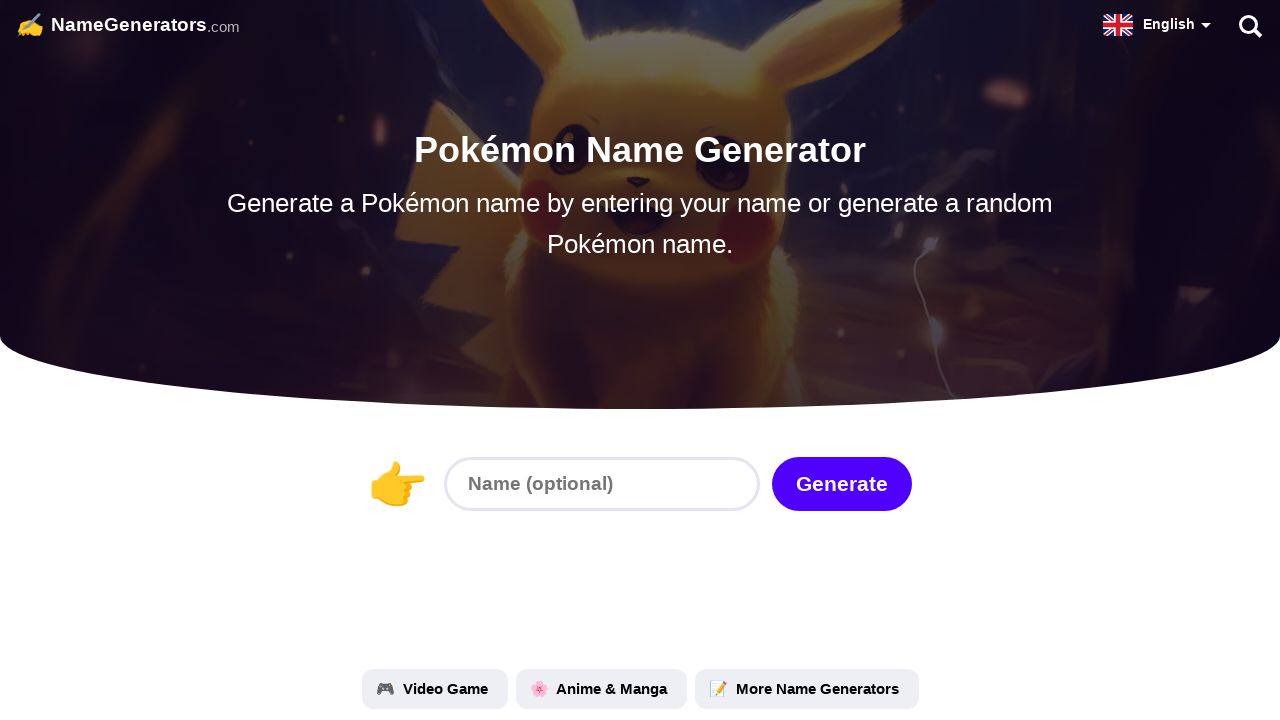

Clicked the generate button to create a new Pokemon nickname at (842, 484) on #generate
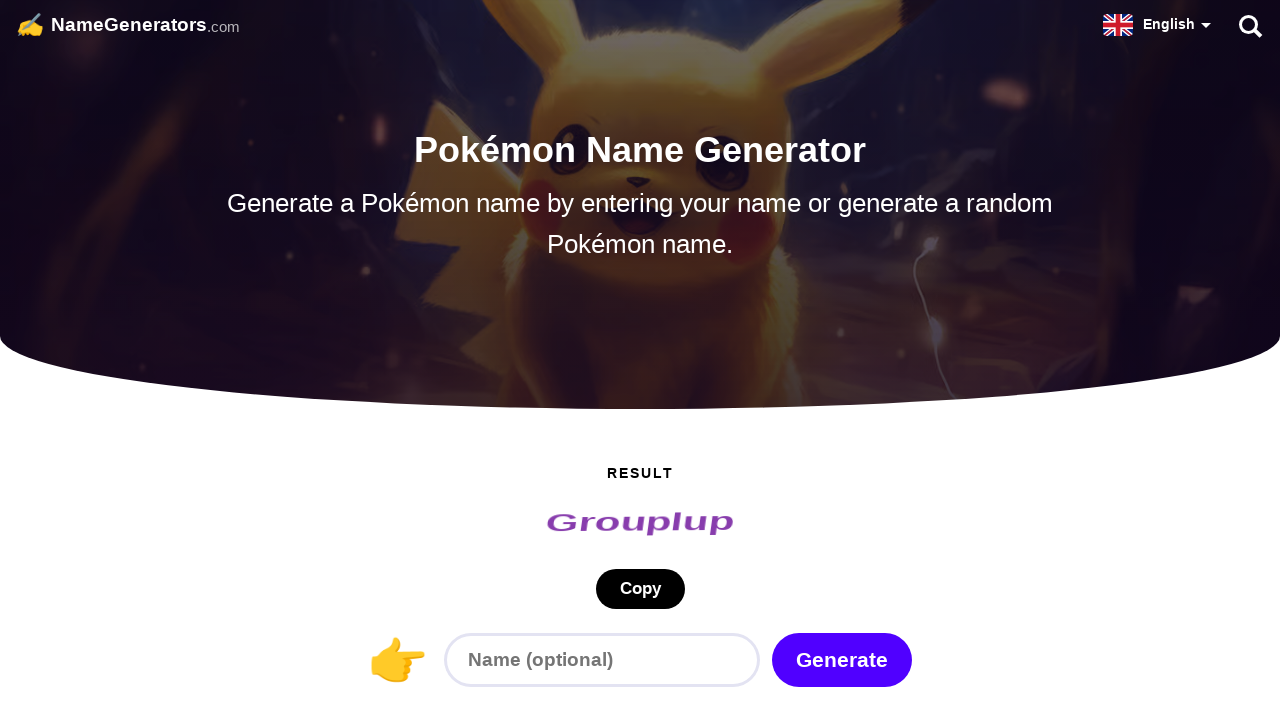

Waited for the result to appear
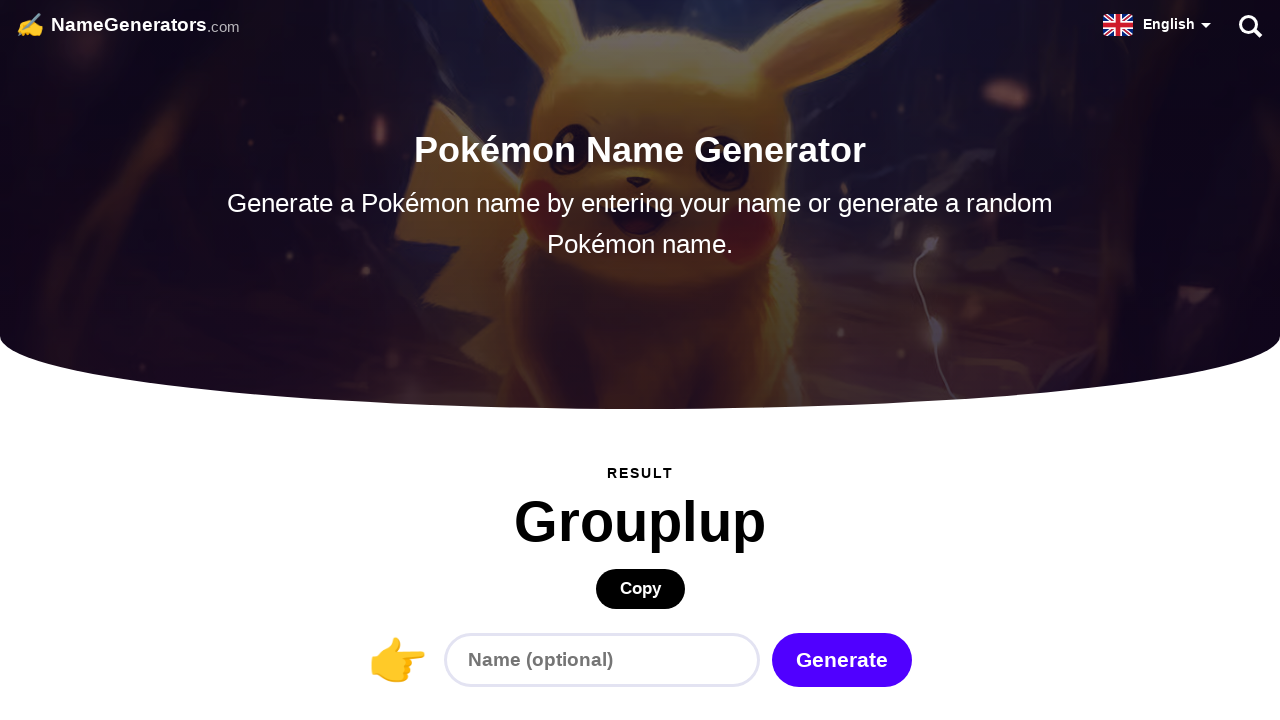

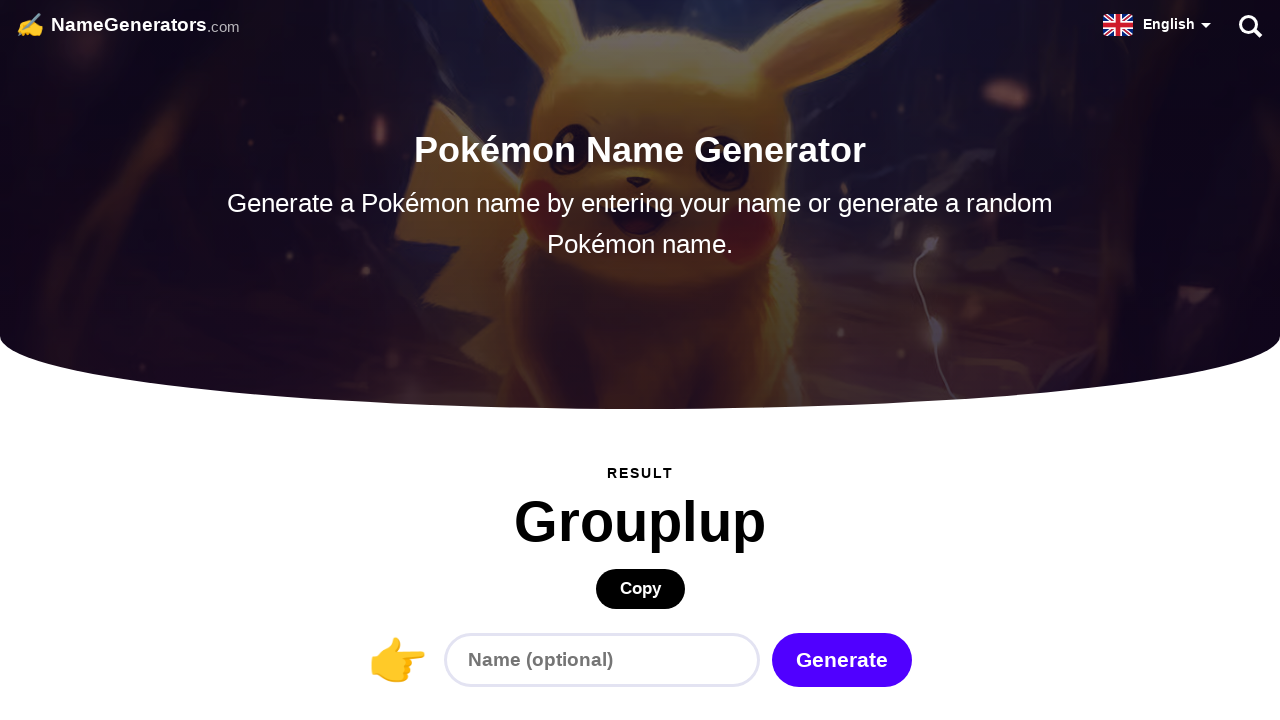